Clicks on "Where to Start" link and verifies the h1 header text.

Starting URL: https://www.w3schools.com/

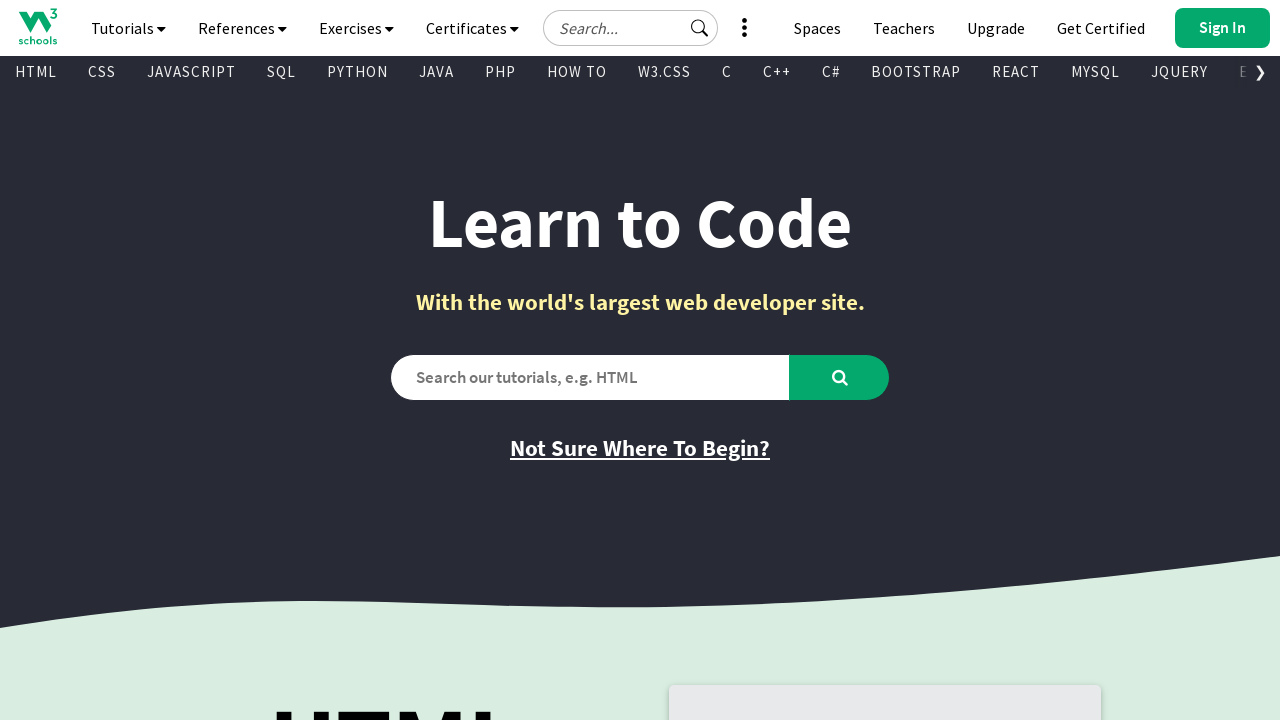

Clicked on 'Where to Start' link at (640, 448) on xpath=//a[@href = 'where_to_start.asp']
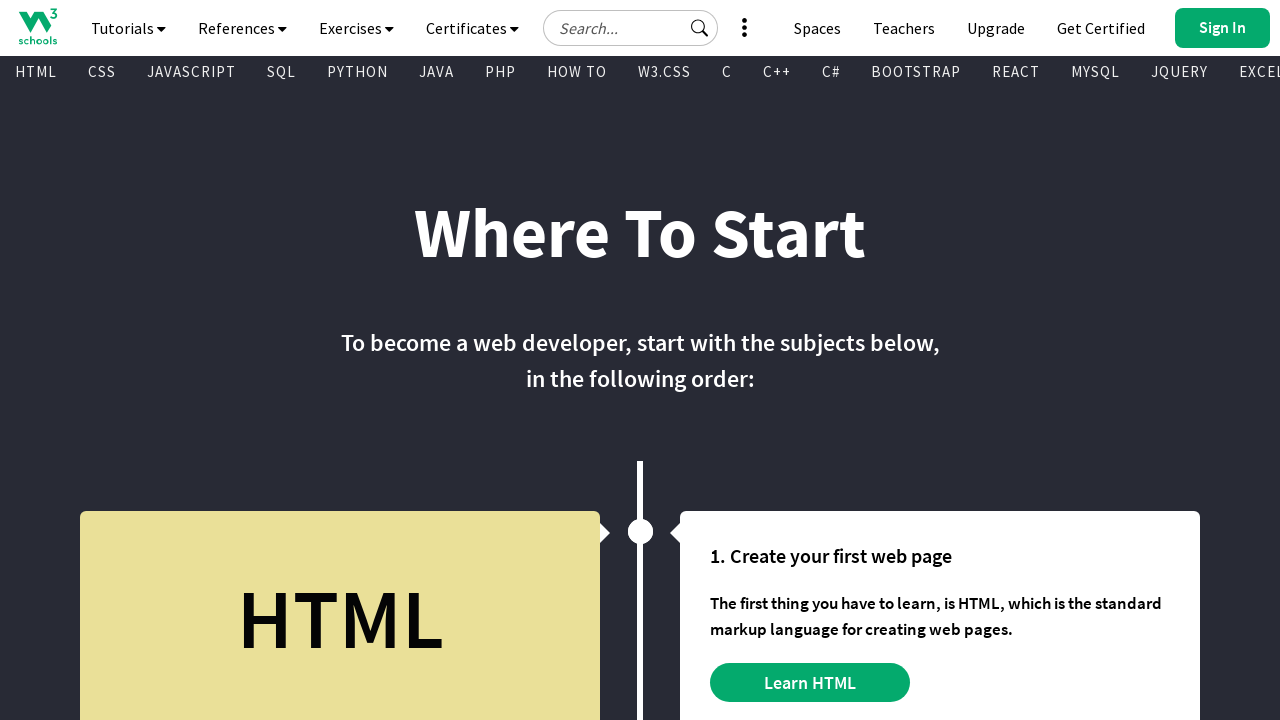

Verified h1 header text 'Where To Start' appeared on page
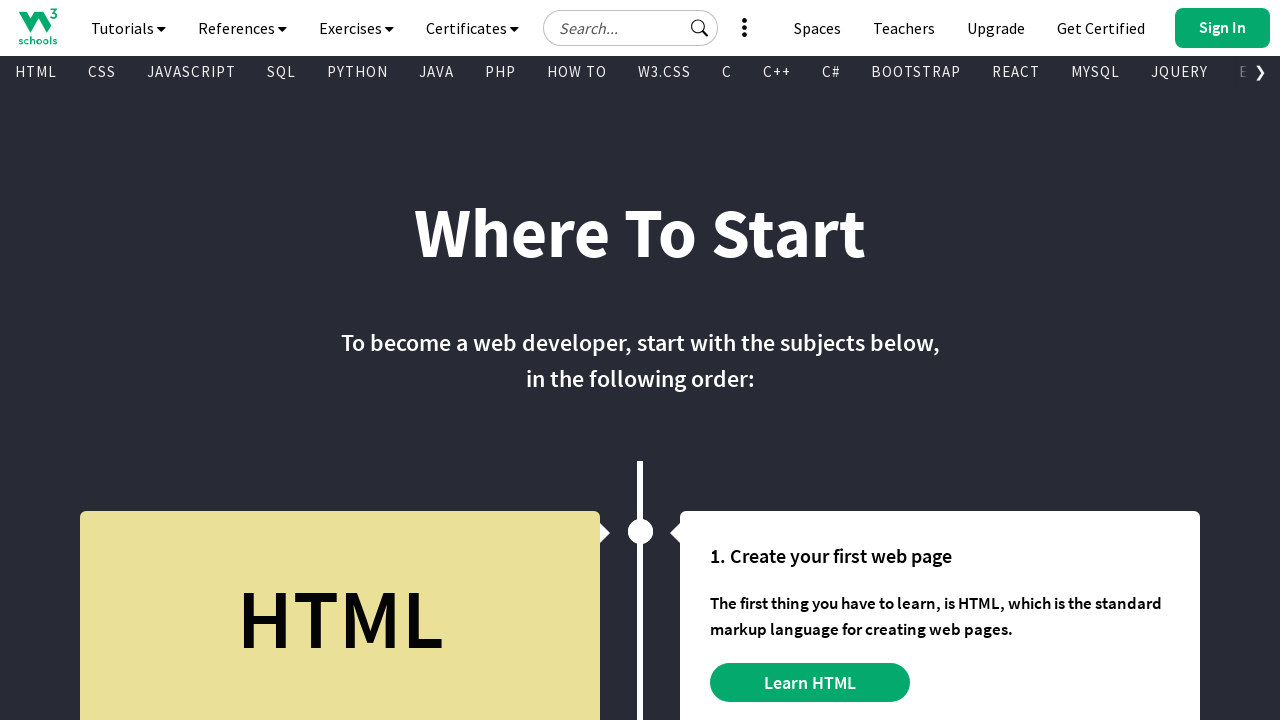

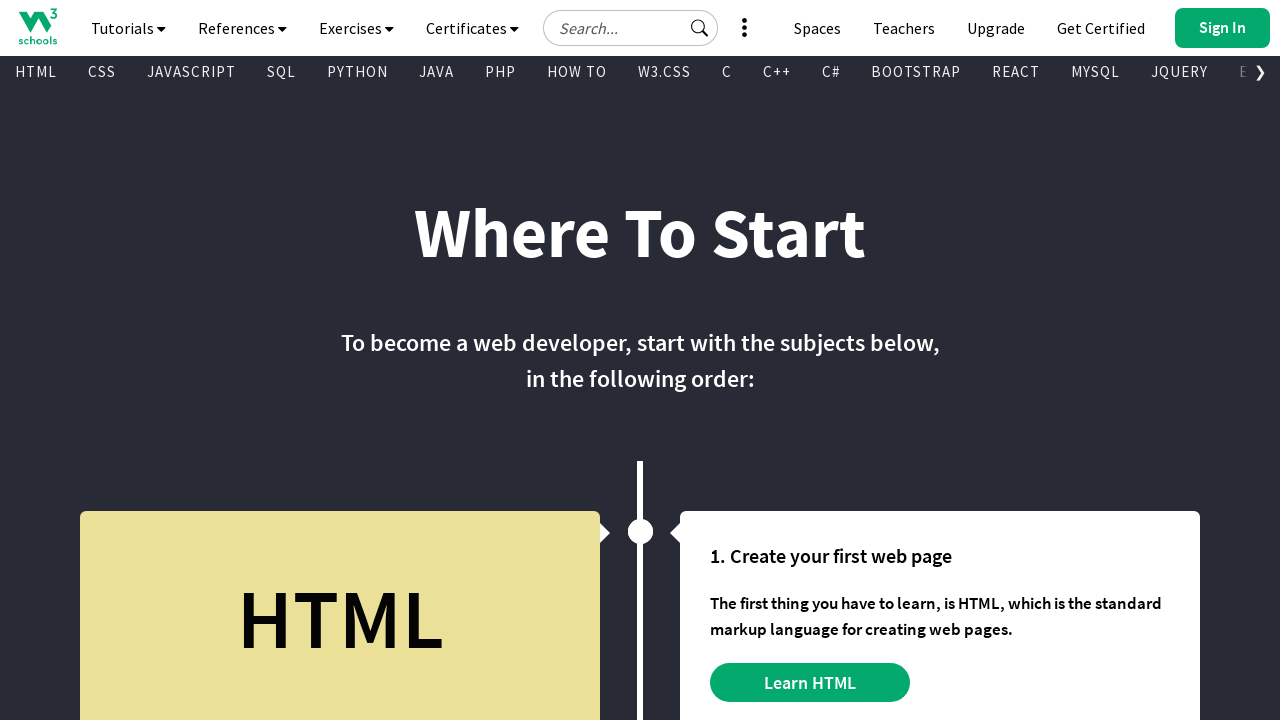